Opens a new tab to fetch course name from another page, then returns to the original tab and enters that course name in a form field

Starting URL: https://rahulshettyacademy.com/angularpractice/

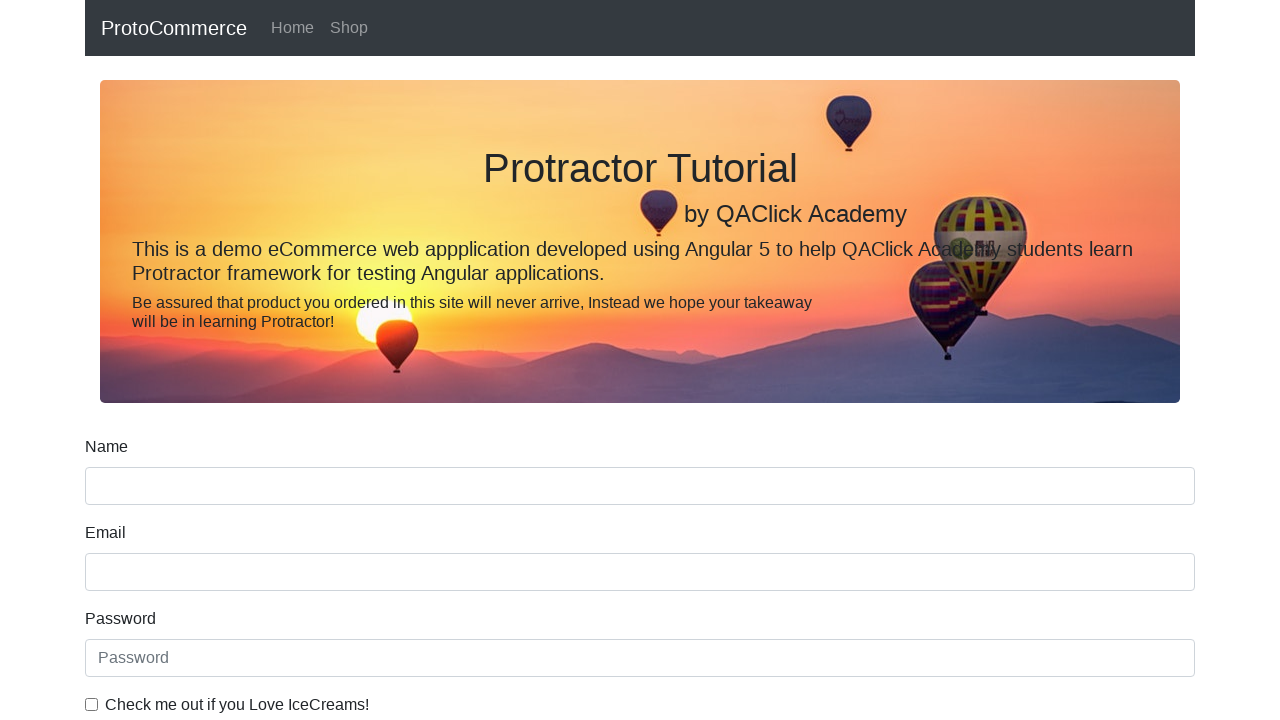

Opened new tab
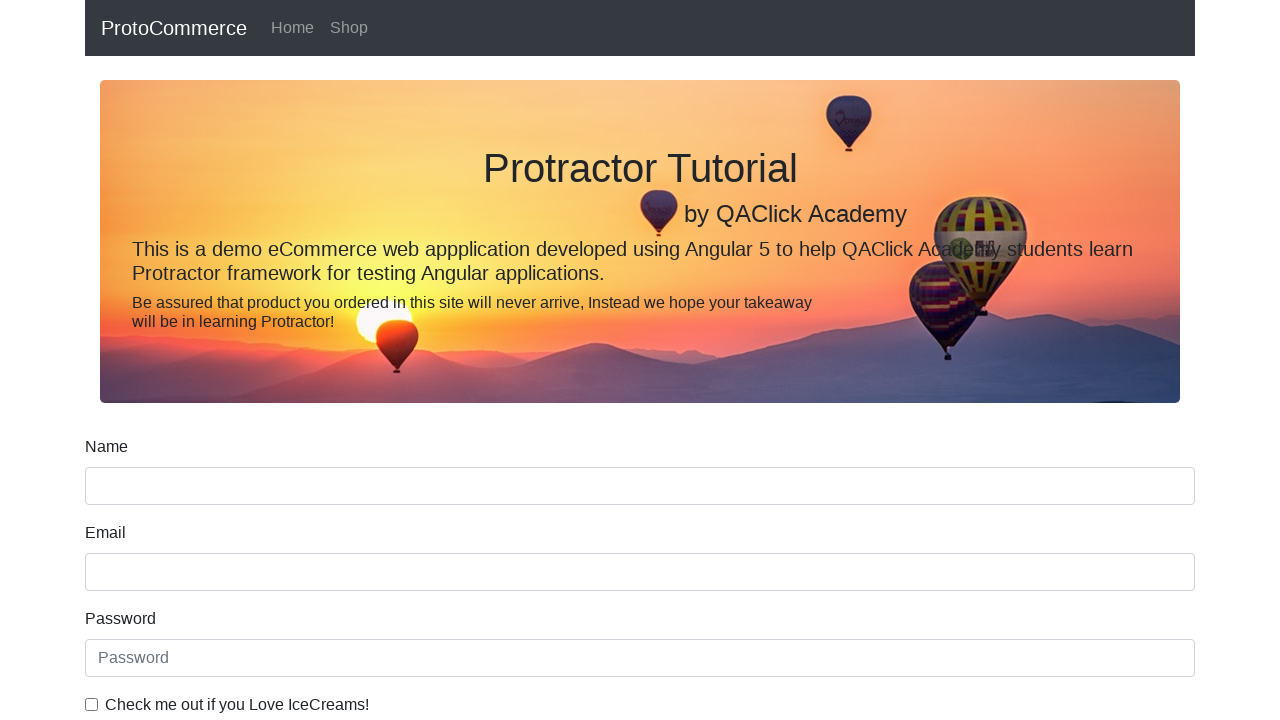

Navigated to https://rahulshettyacademy.com/ in new tab
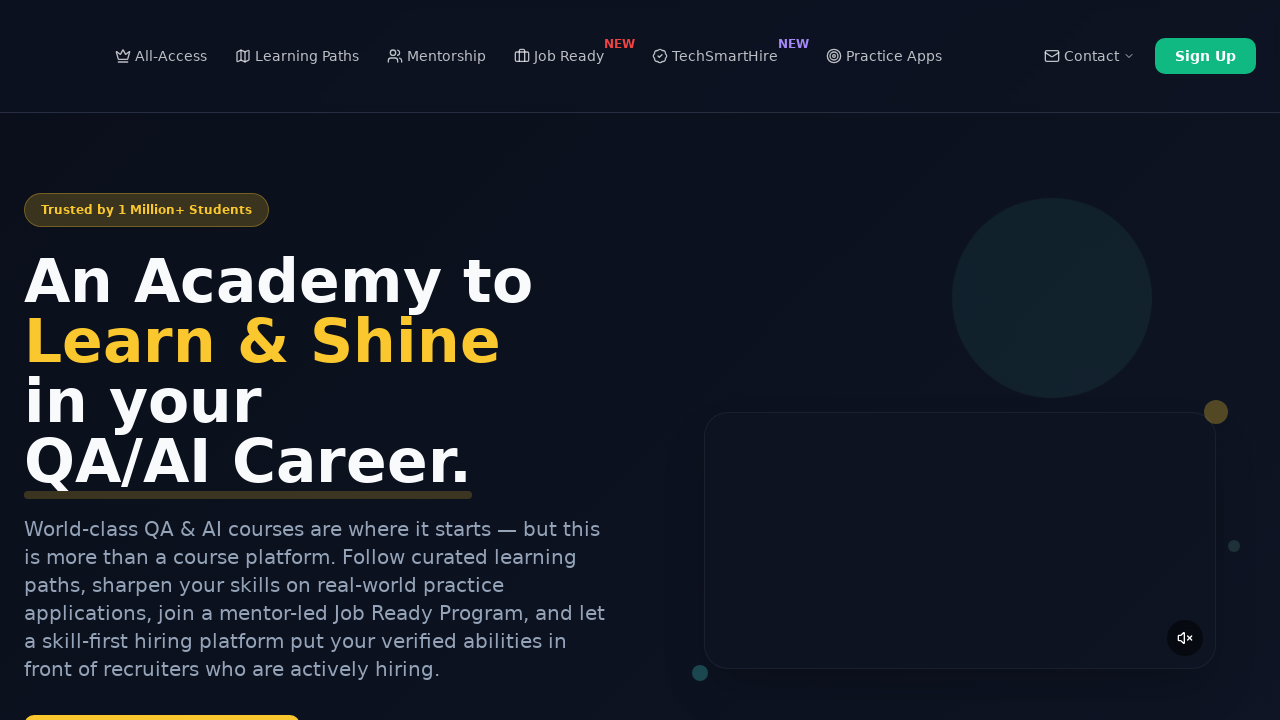

Extracted course name from second course link: Playwright Testing
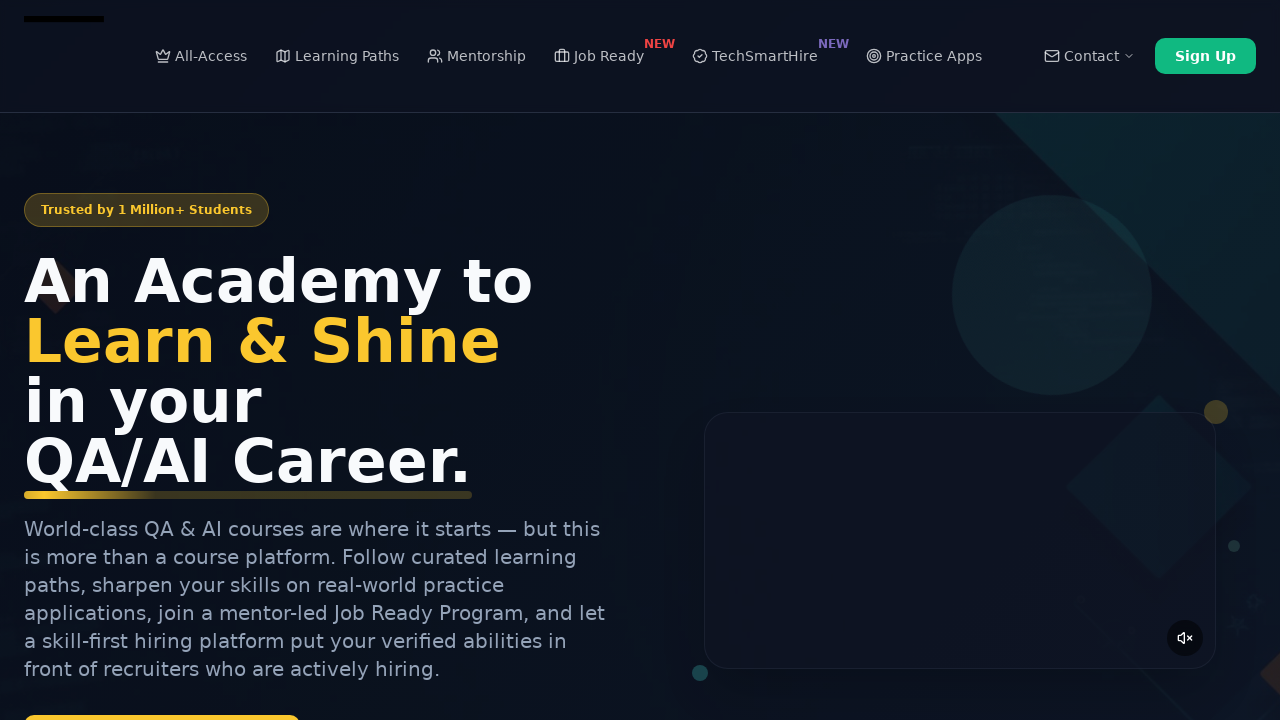

Closed the new tab
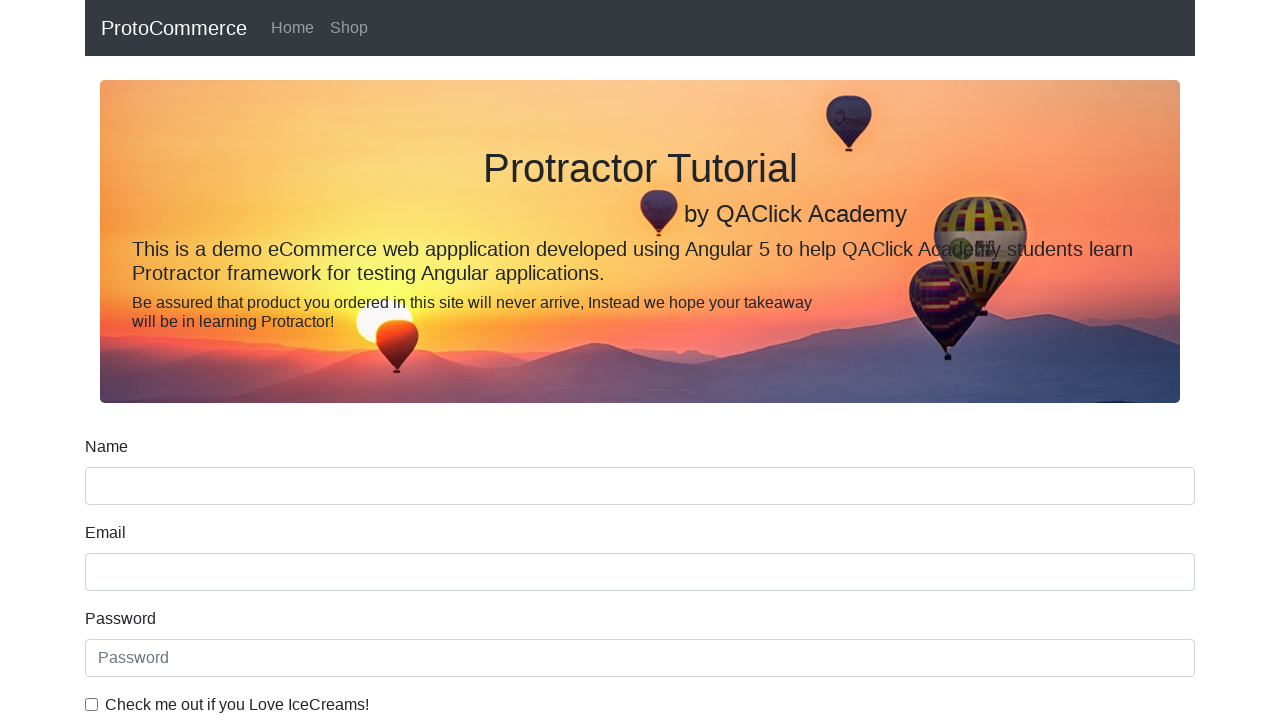

Filled name field with course name: Playwright Testing on [name='name']
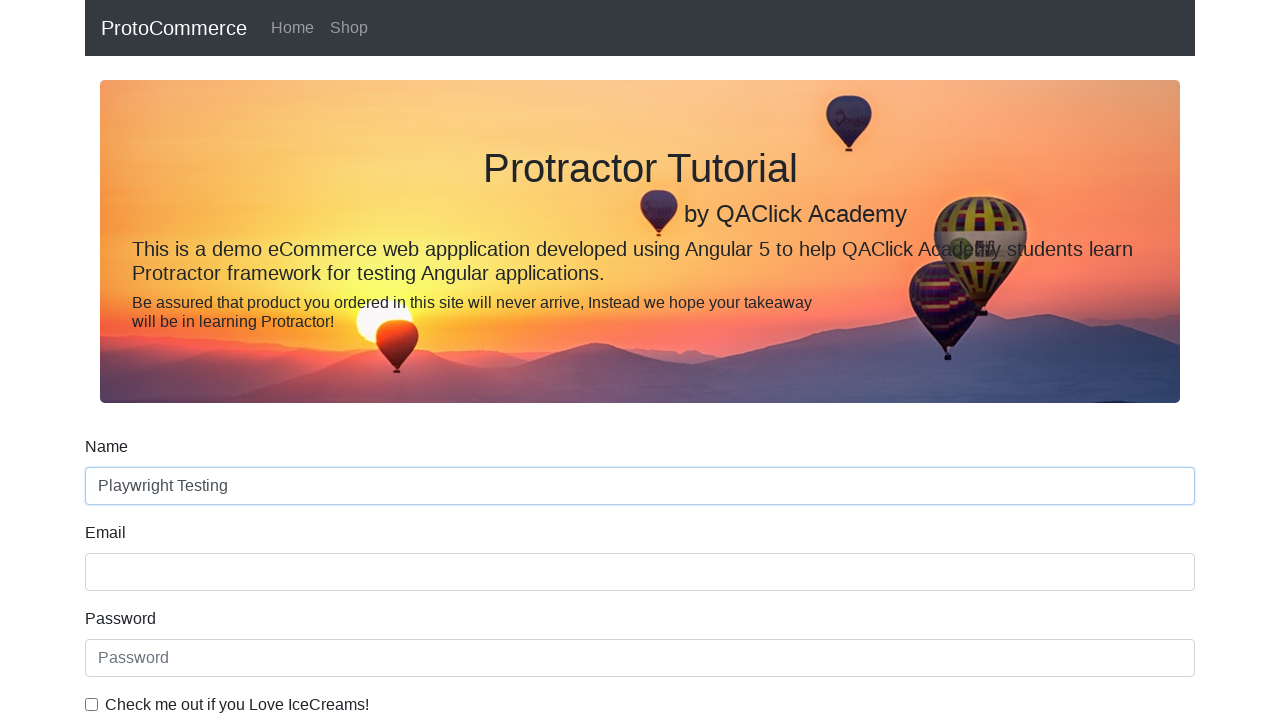

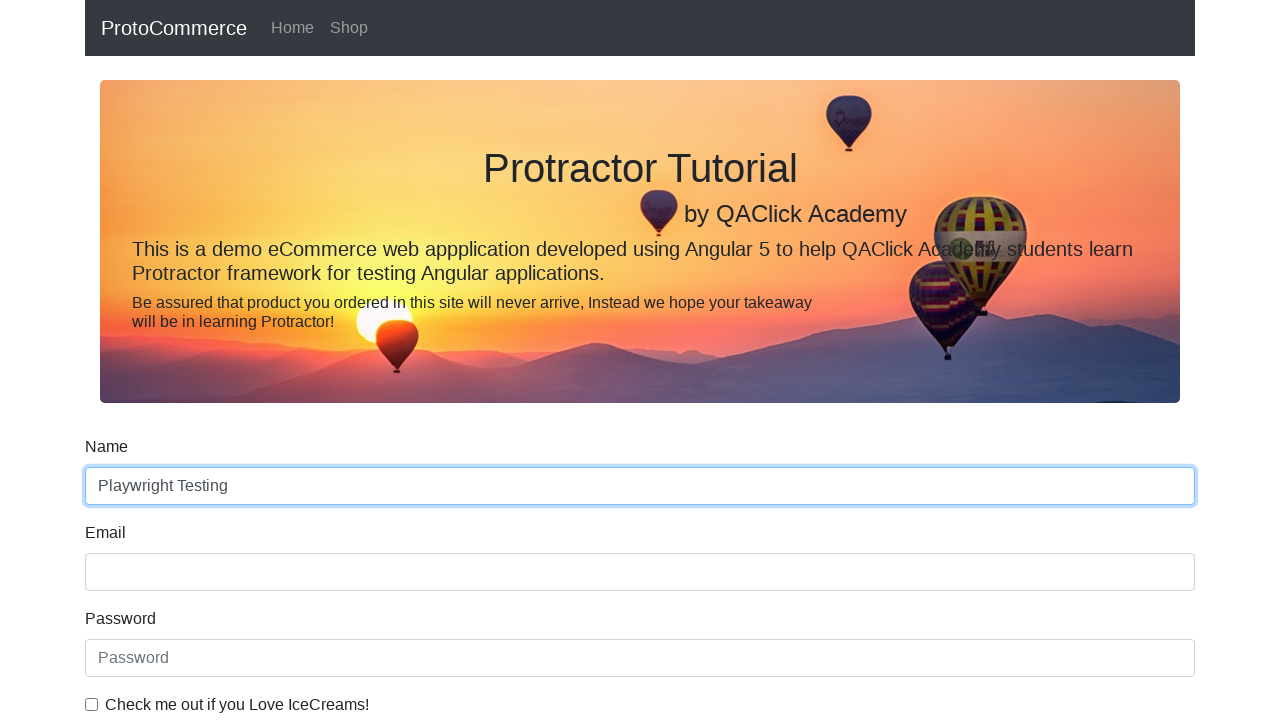